Tests slider interaction by clicking and dragging the slider element horizontally

Starting URL: https://www.selenium.dev/selenium/web/web-form.html

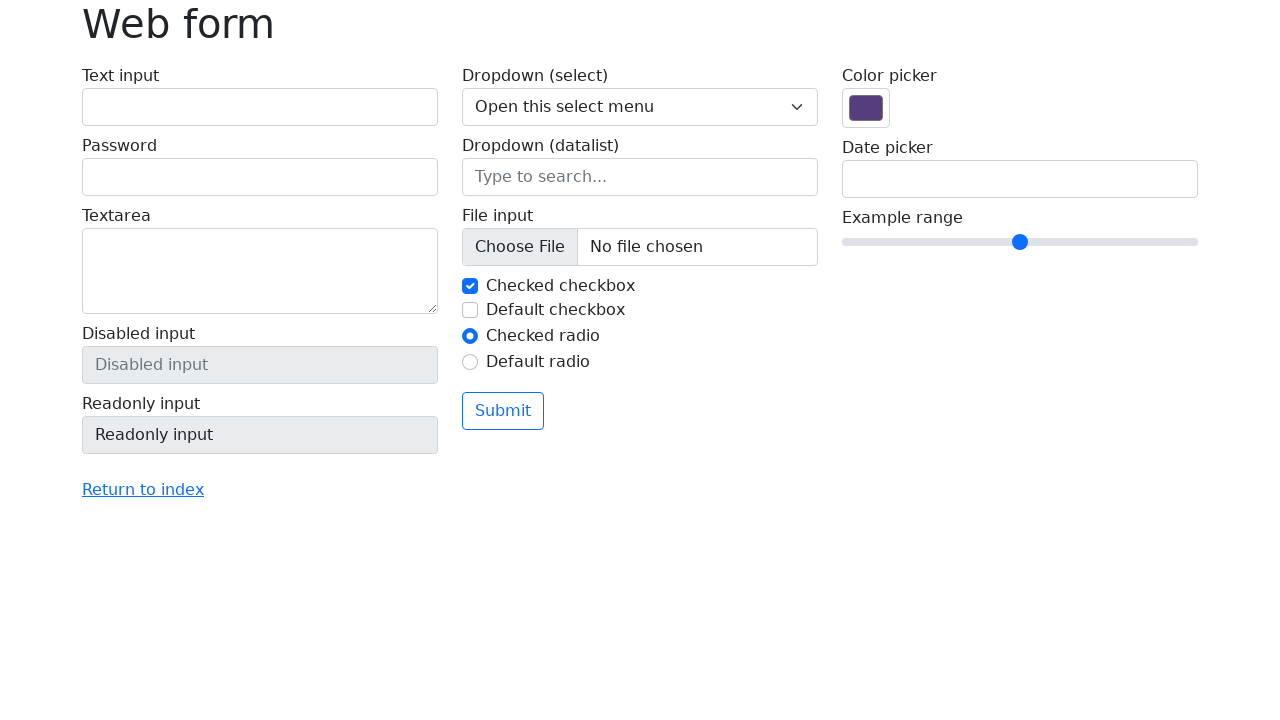

Located slider element with class 'form-range'
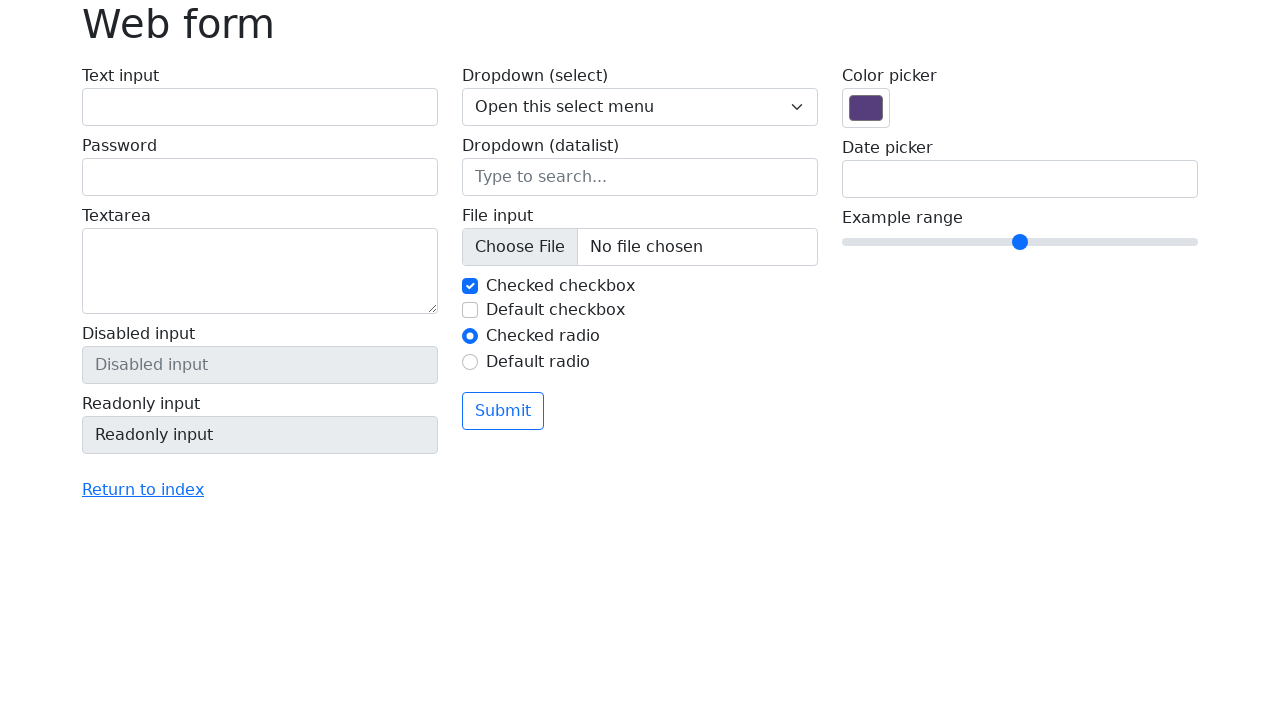

Dragged slider 40 pixels to the right at (882, 230)
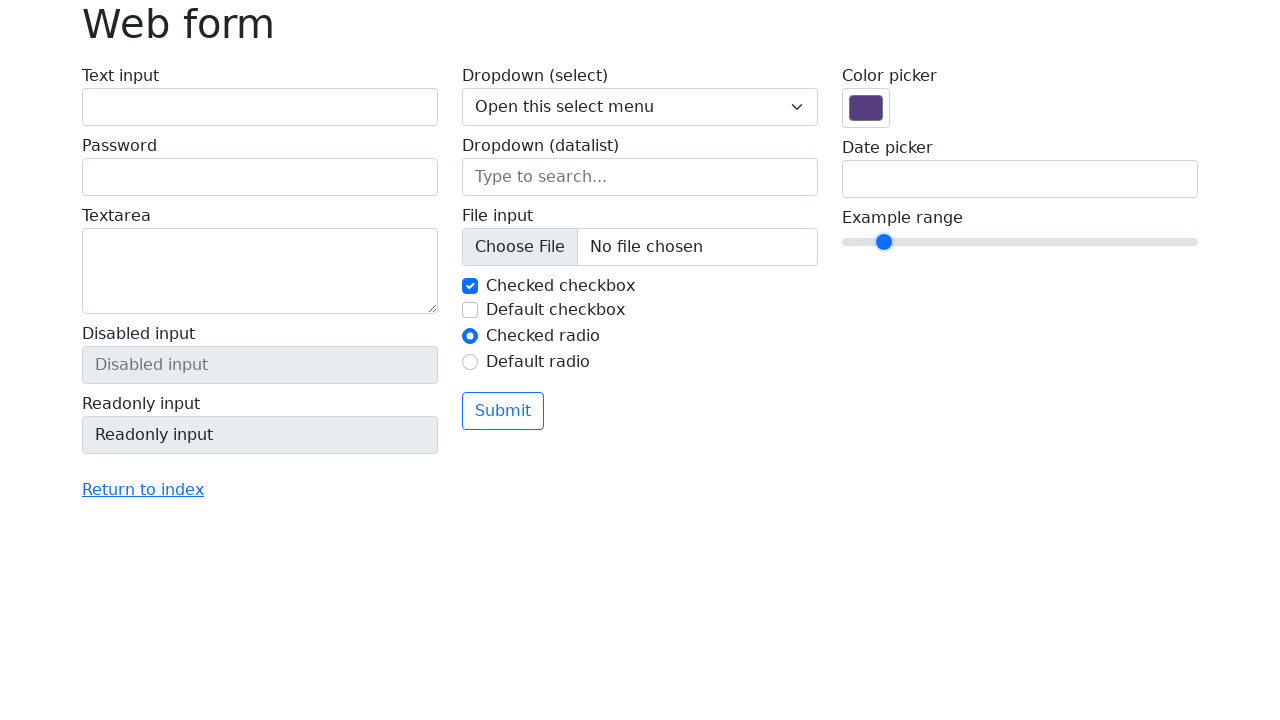

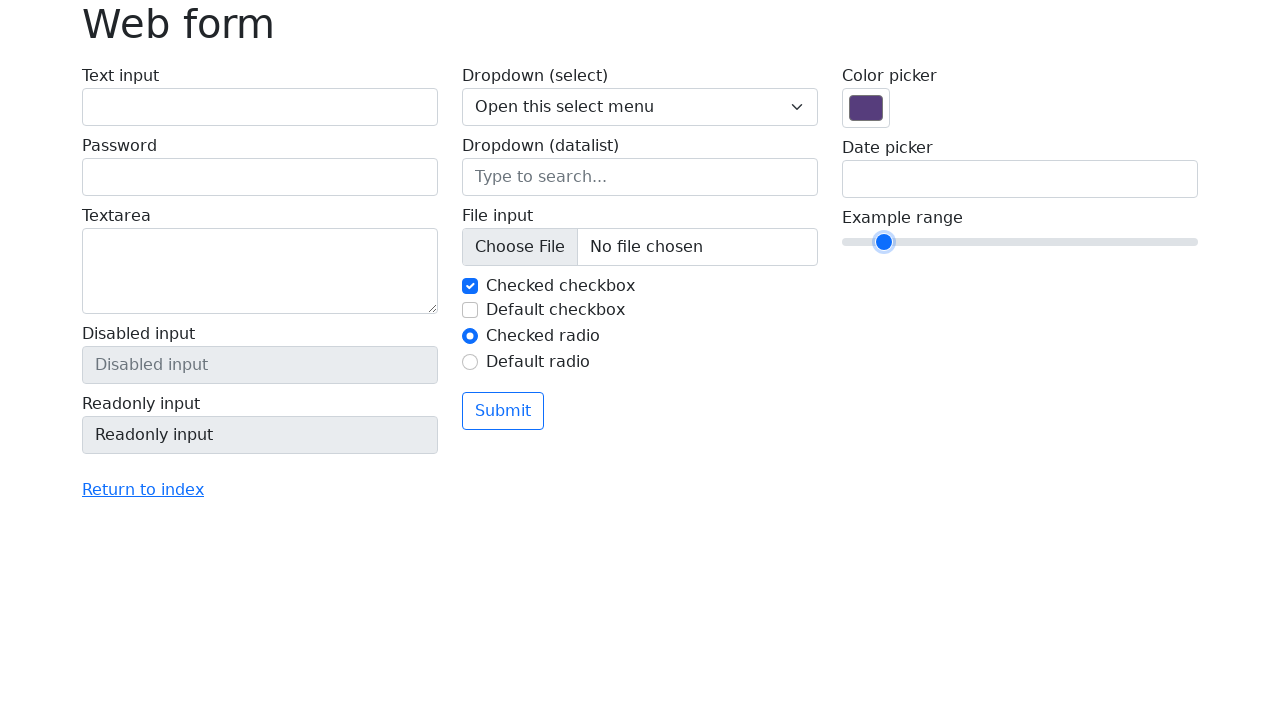